Tests checking and then unchecking the "Mark all as complete" checkbox to clear completed state.

Starting URL: https://demo.playwright.dev/todomvc

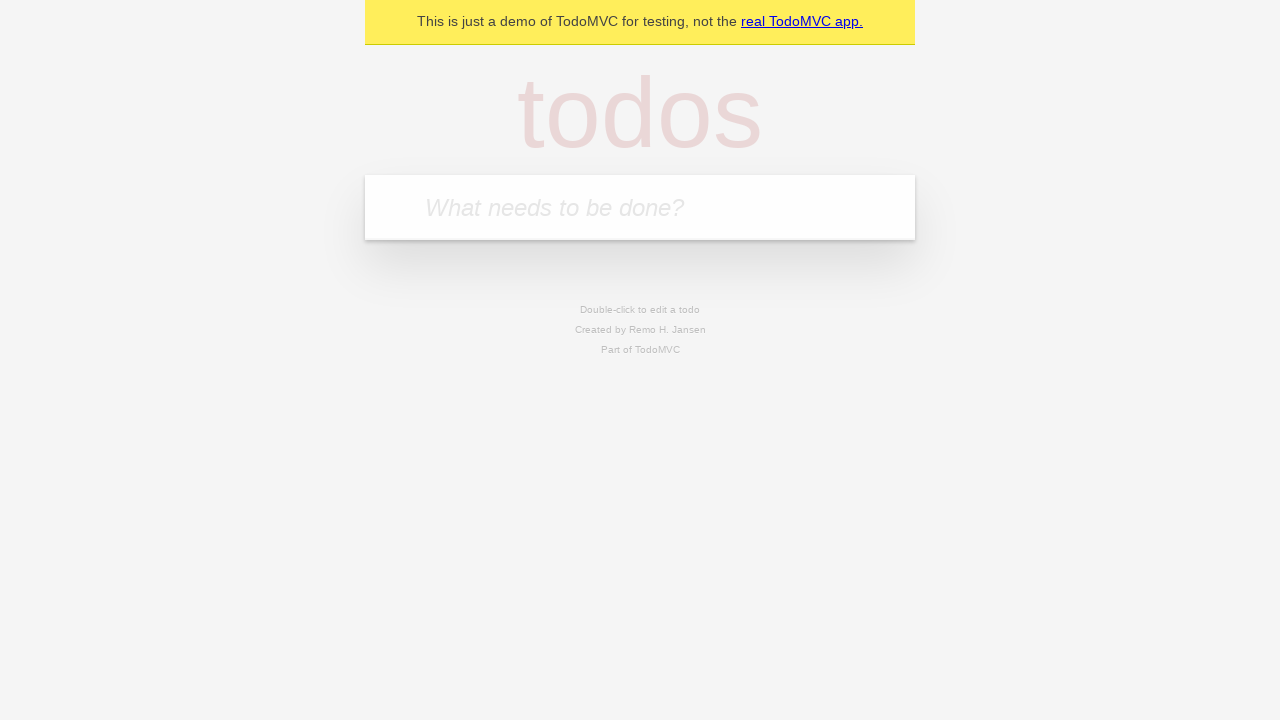

Filled todo input with 'buy some cheese' on internal:attr=[placeholder="What needs to be done?"i]
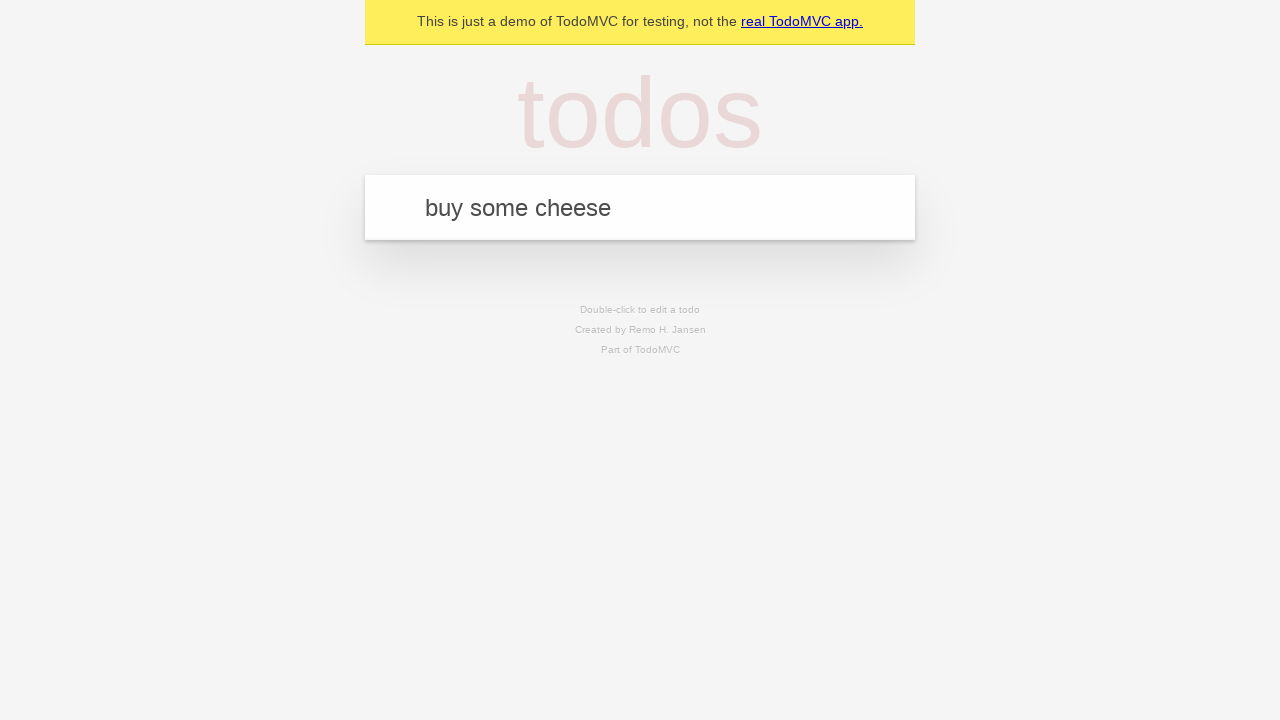

Pressed Enter to create first todo on internal:attr=[placeholder="What needs to be done?"i]
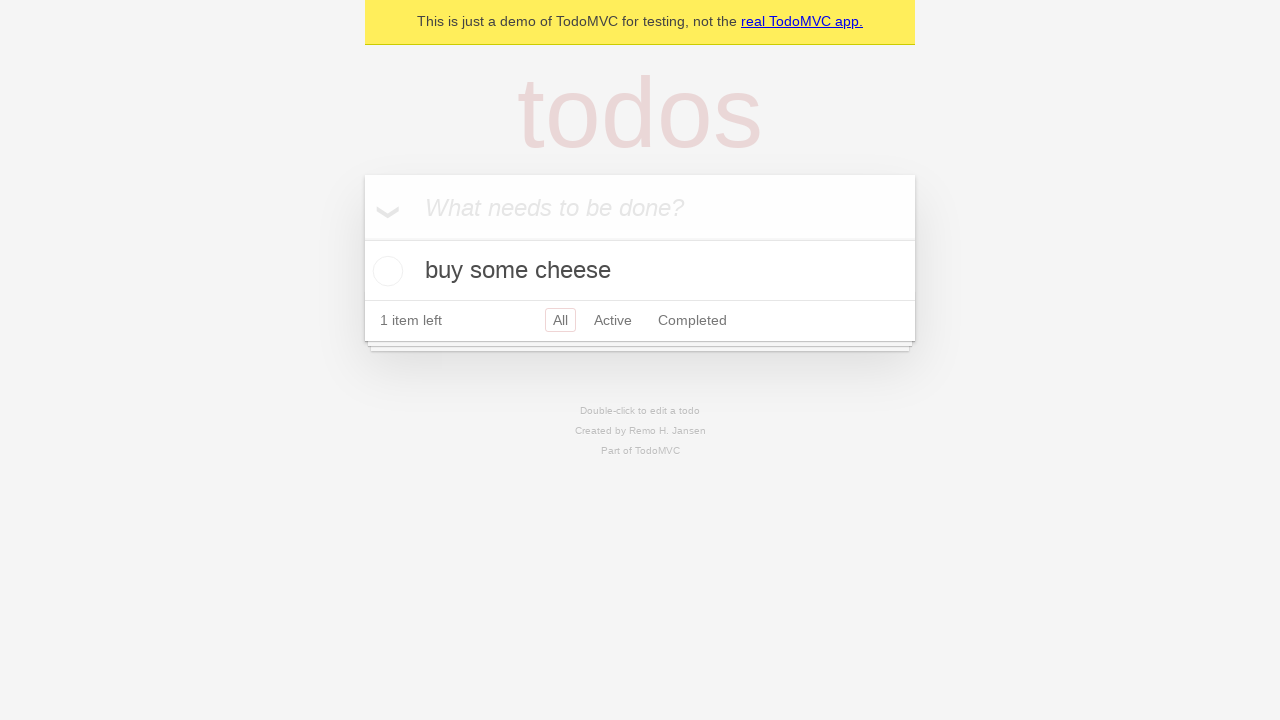

Filled todo input with 'feed the cat' on internal:attr=[placeholder="What needs to be done?"i]
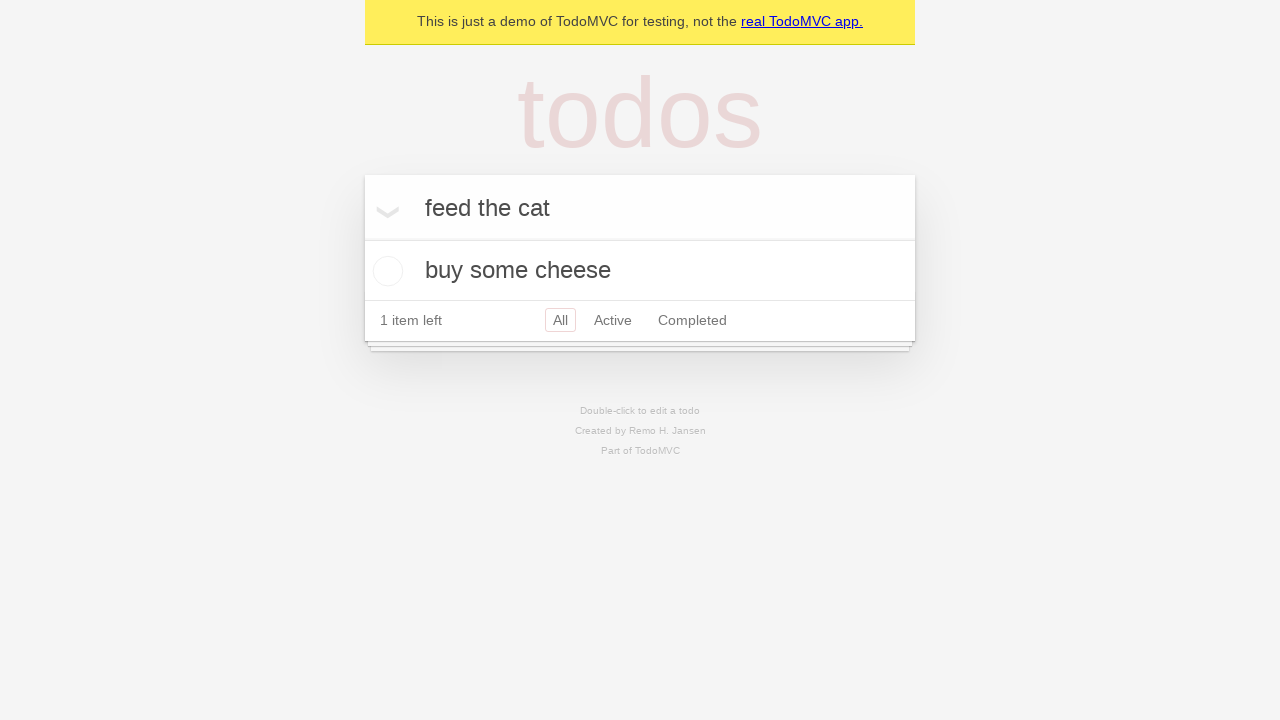

Pressed Enter to create second todo on internal:attr=[placeholder="What needs to be done?"i]
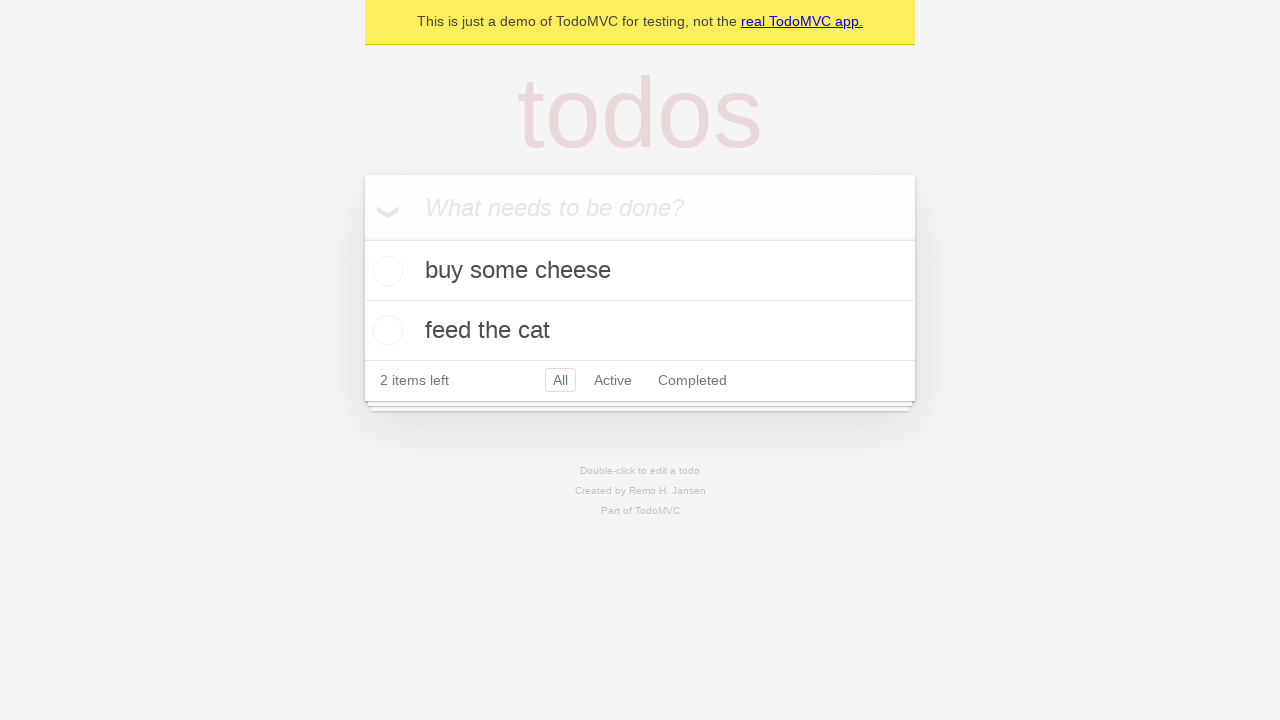

Filled todo input with 'book a doctors appointment' on internal:attr=[placeholder="What needs to be done?"i]
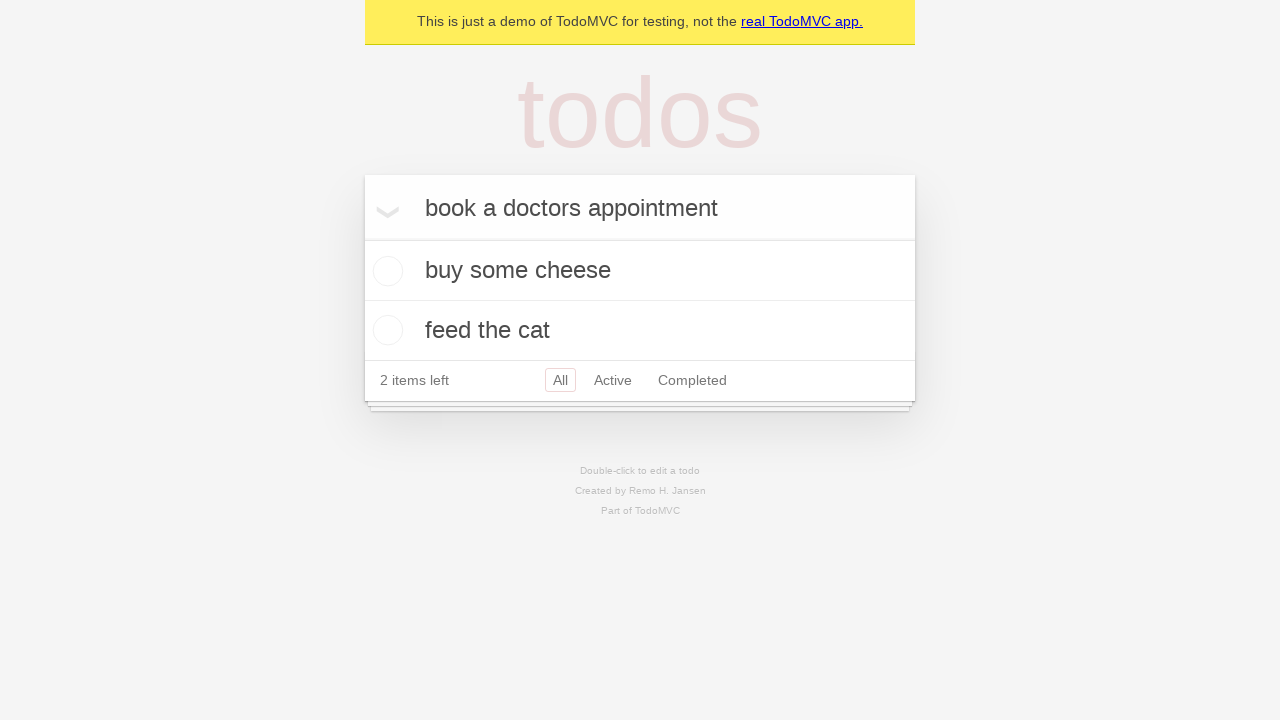

Pressed Enter to create third todo on internal:attr=[placeholder="What needs to be done?"i]
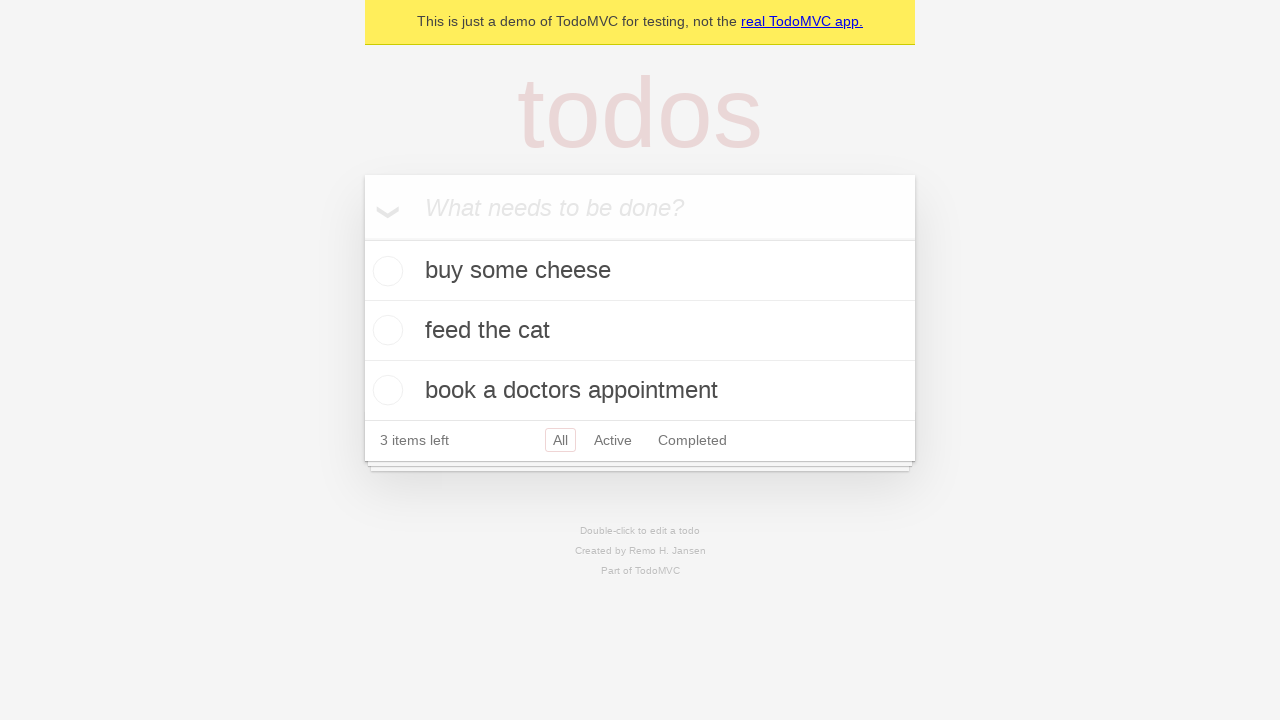

Checked 'Mark all as complete' checkbox to mark all todos as complete at (362, 238) on internal:label="Mark all as complete"i
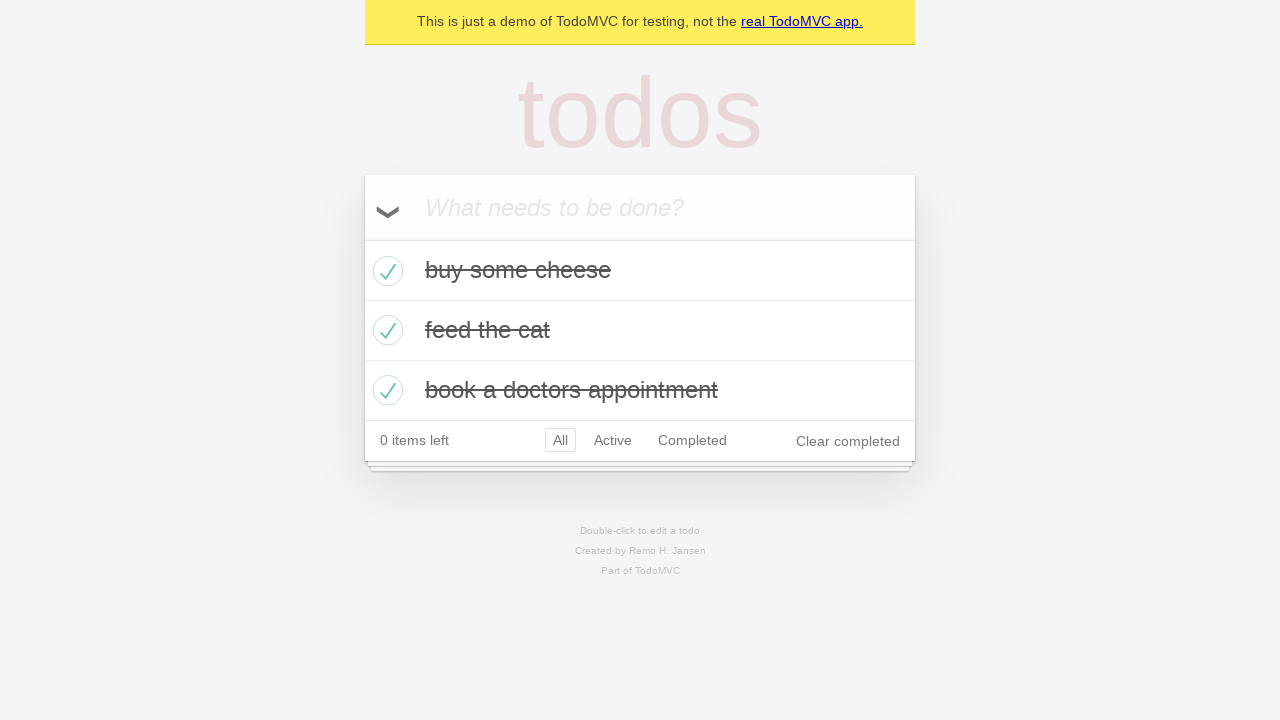

Unchecked 'Mark all as complete' checkbox to clear completed state at (362, 238) on internal:label="Mark all as complete"i
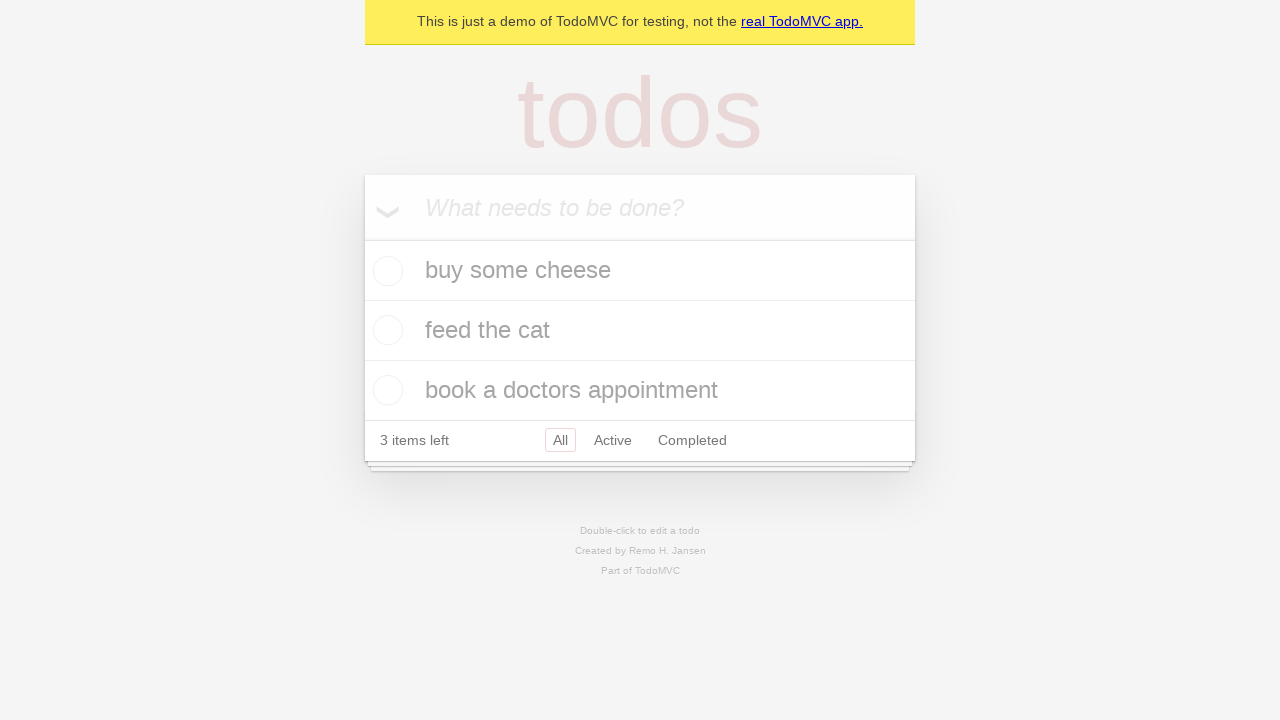

Waited 500ms for UI to update to uncompleted state
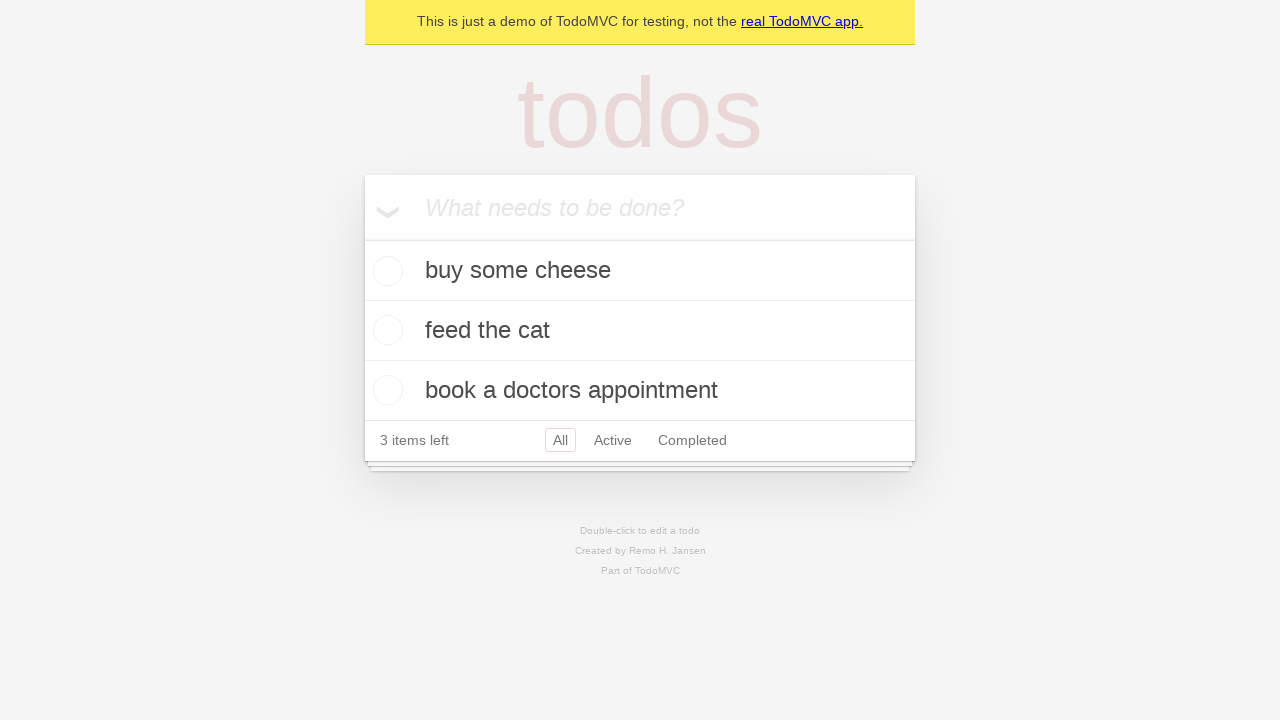

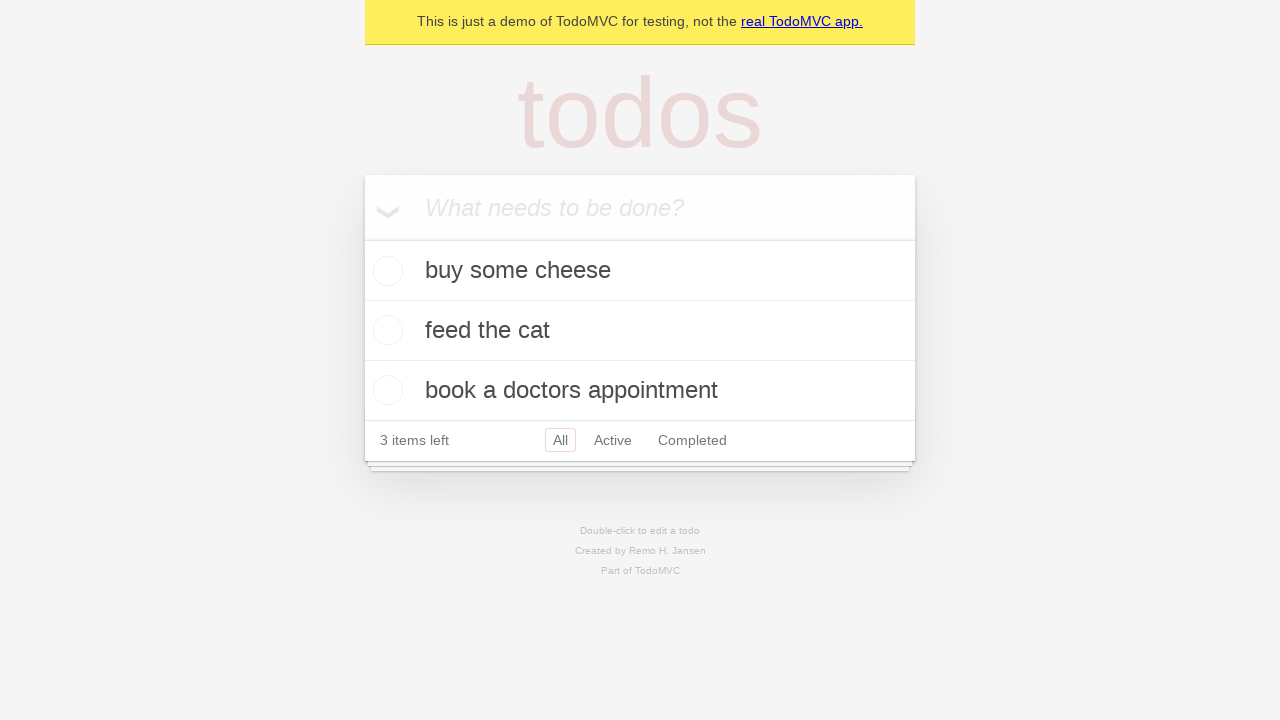